Tests user registration by filling out a registration form with personal information and creating a new account

Starting URL: https://parabank.parasoft.com/parabank/index.htm

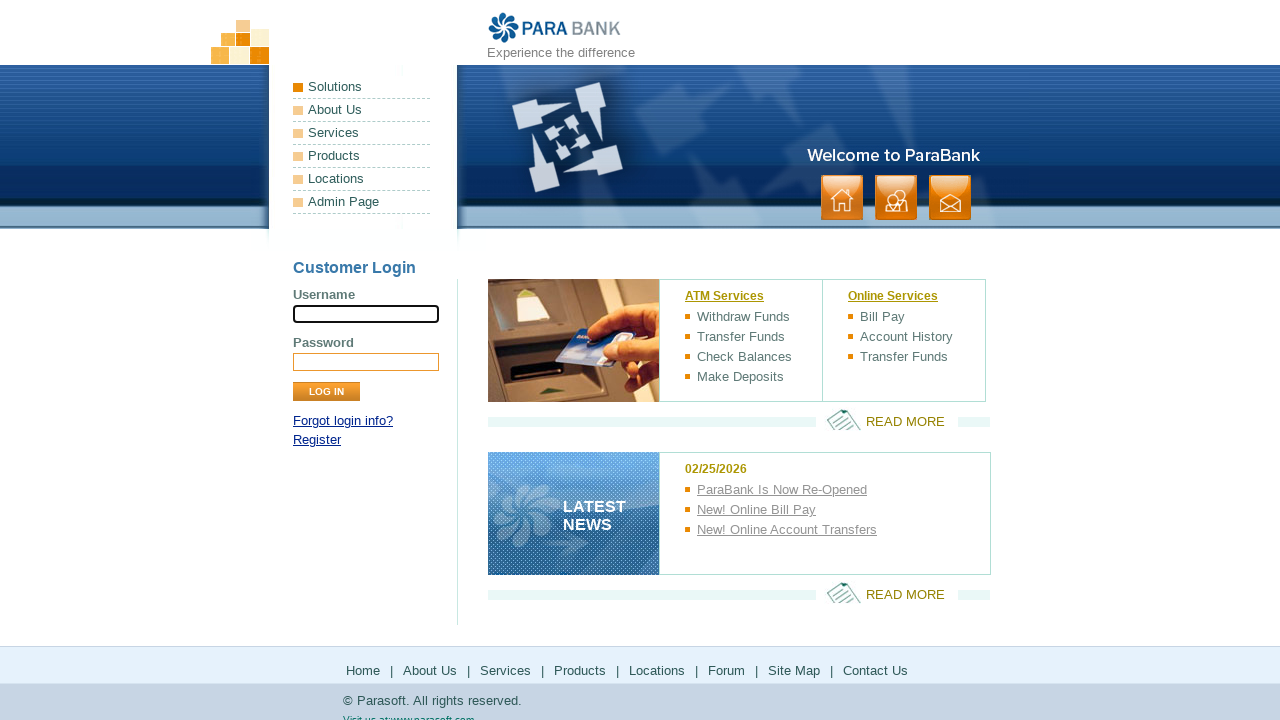

Clicked register link to navigate to registration form at (317, 440) on xpath=/html/body/div[1]/div[3]/div[1]/div/p[2]/a
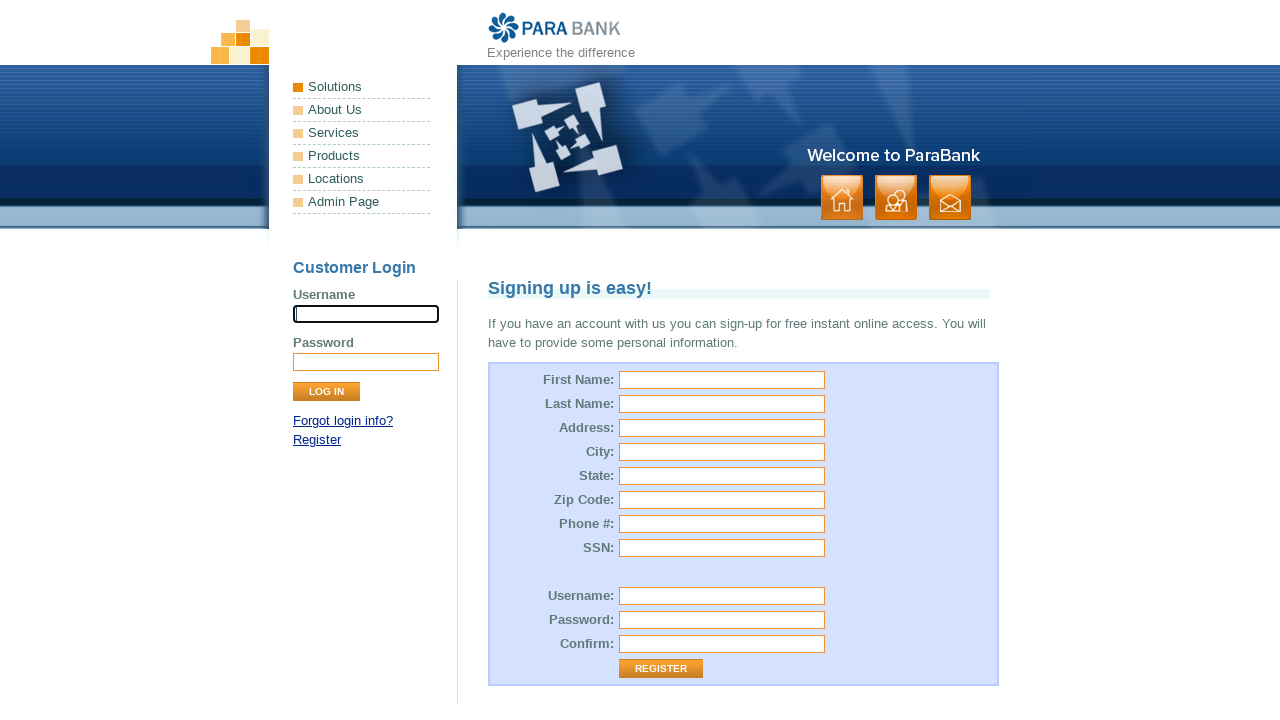

Filled first name field with 'John' on input#customer\.firstName
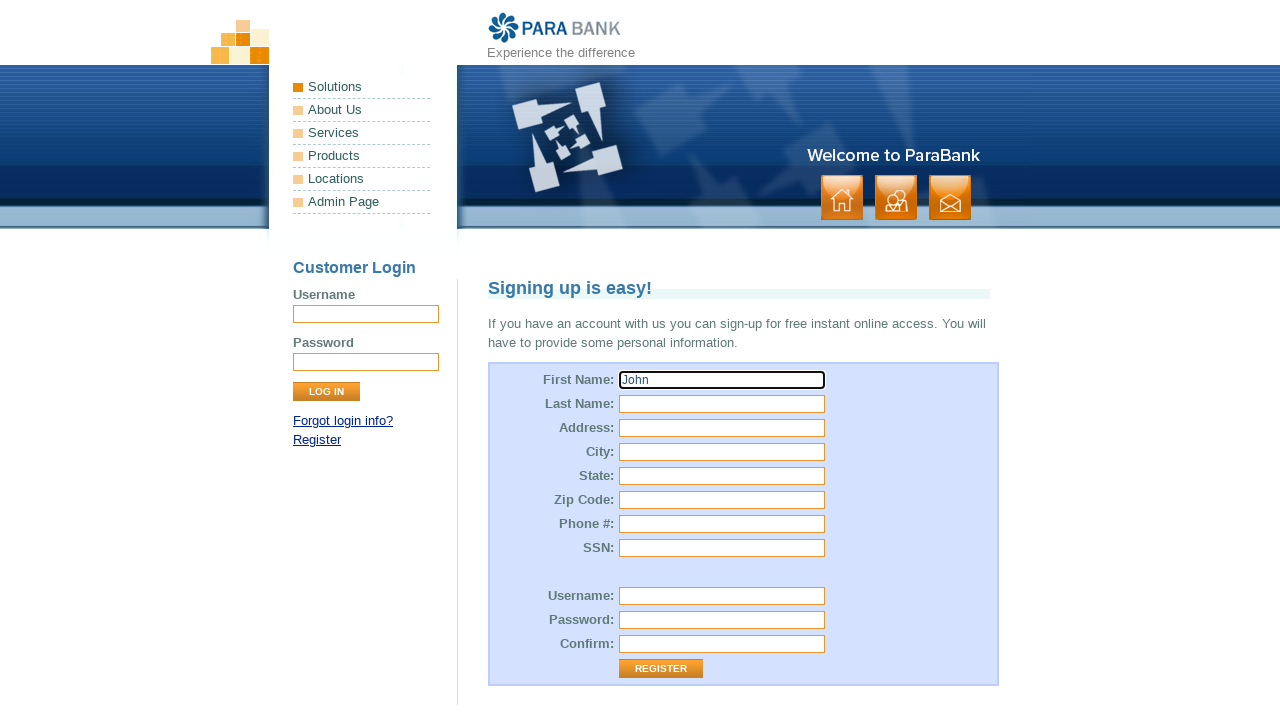

Filled last name field with 'Smith' on input#customer\.lastName
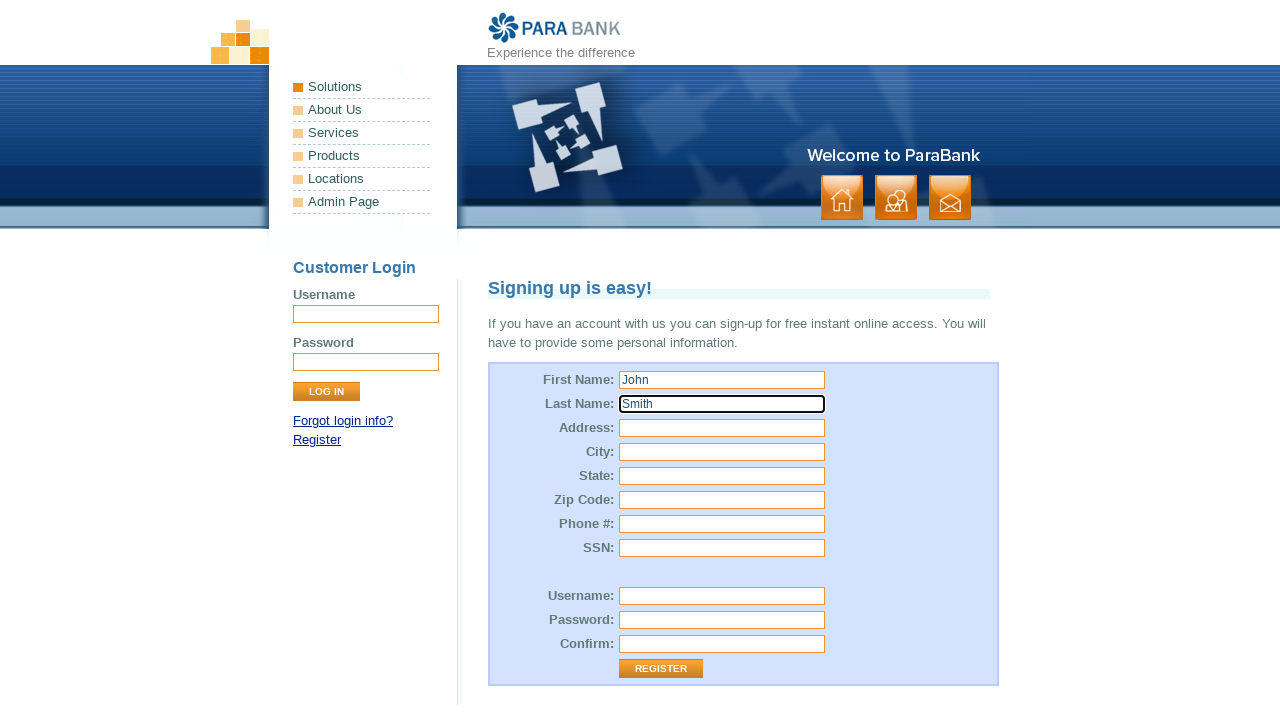

Filled street address field with '3828 Piermont Dr' on input#customer\.address\.street
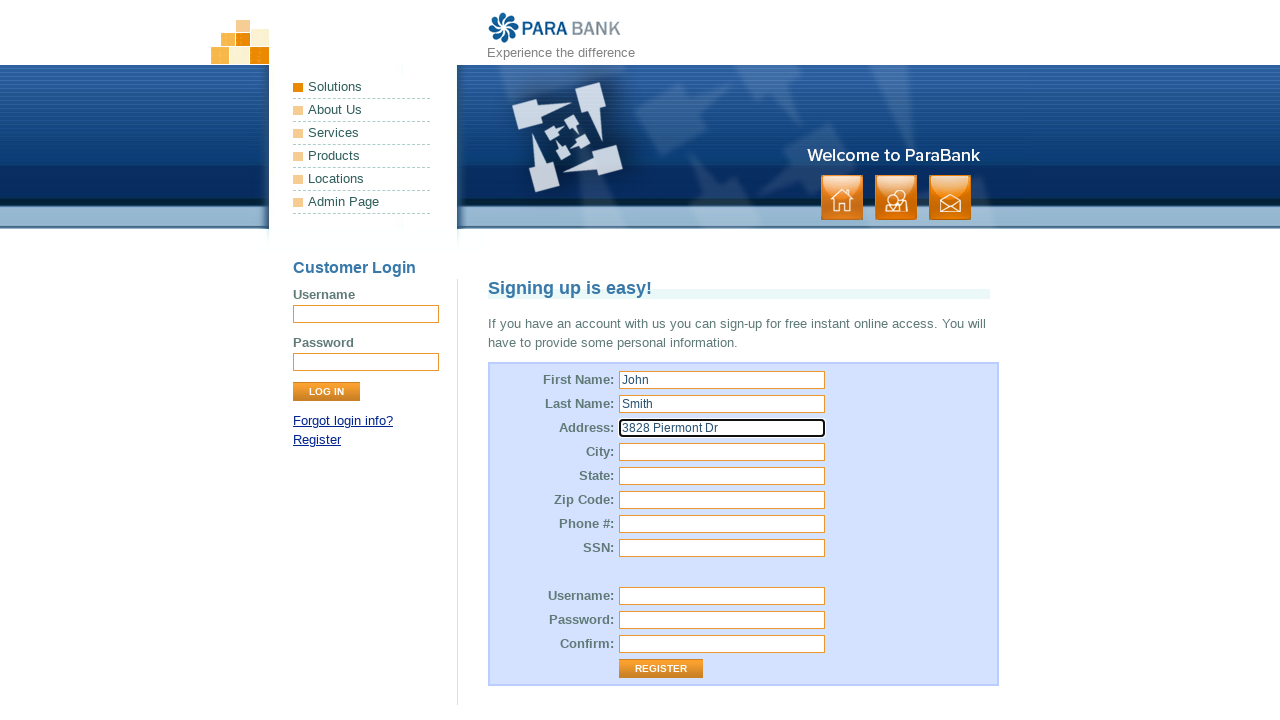

Filled city field with 'Albuquerque' on input#customer\.address\.city
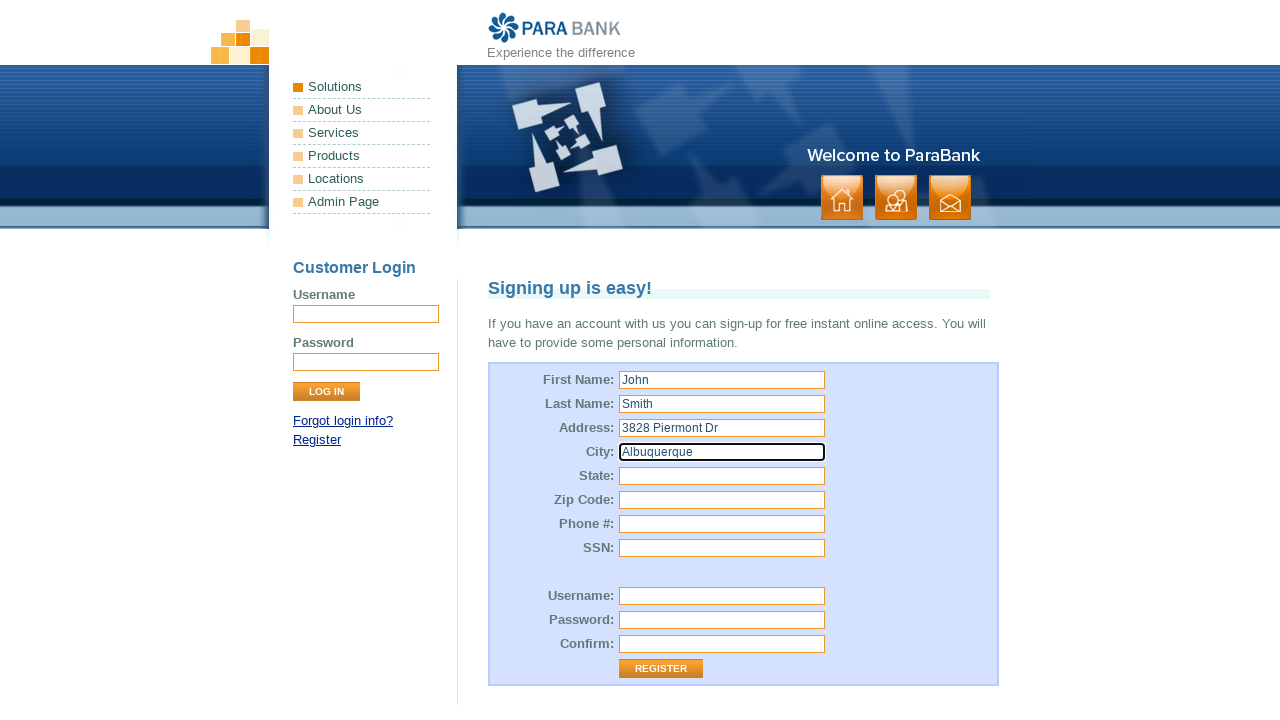

Filled state field with 'NM' on input#customer\.address\.state
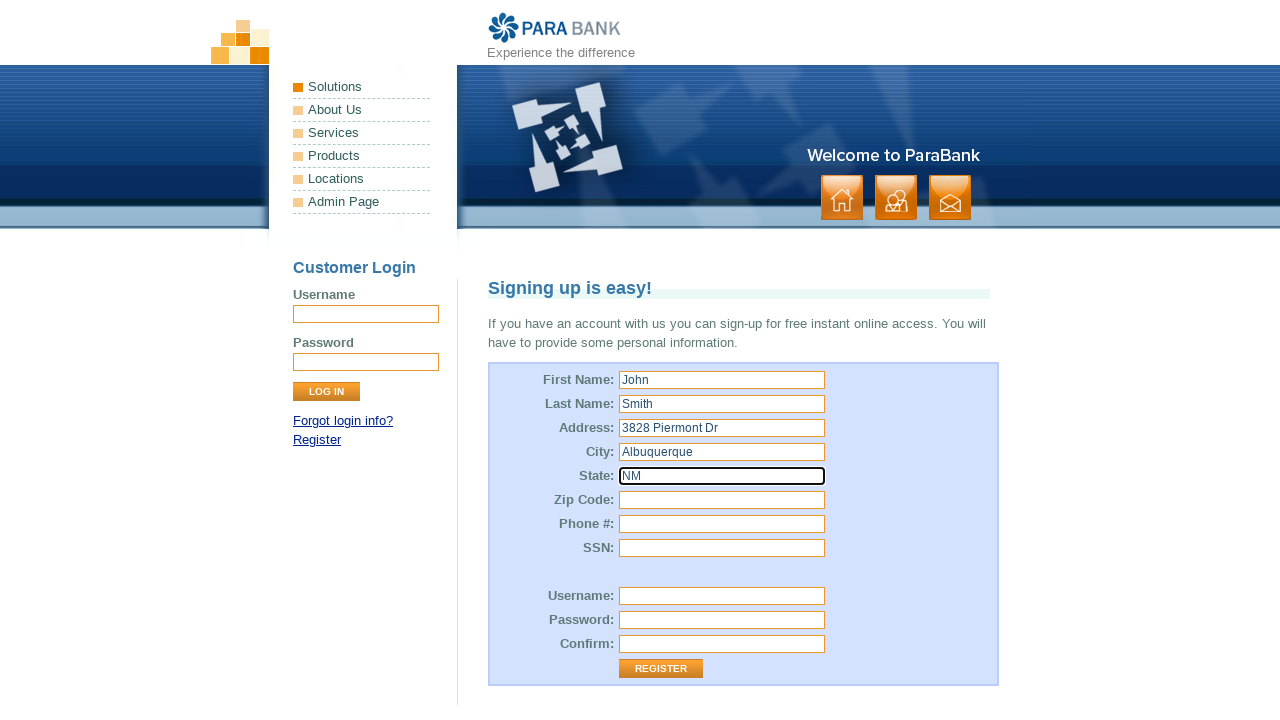

Filled zip code field with '91764' on input#customer\.address\.zipCode
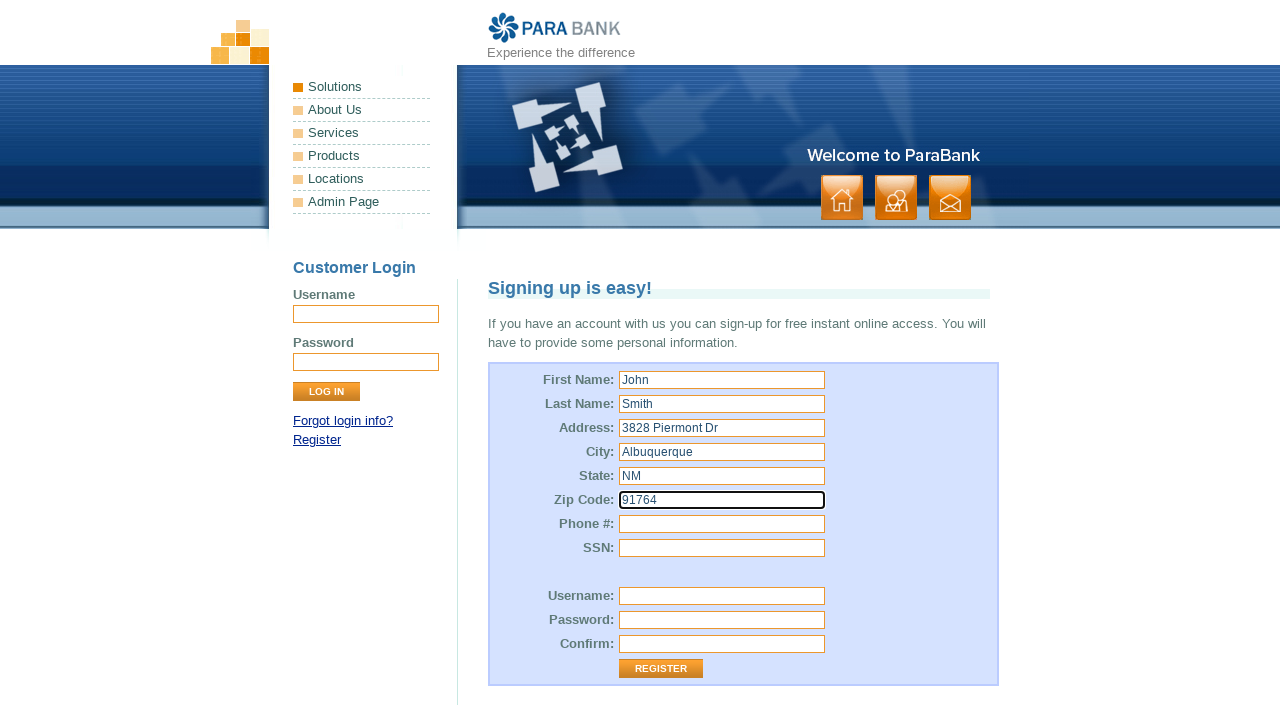

Filled phone number field with '987654321' on input#customer\.phoneNumber
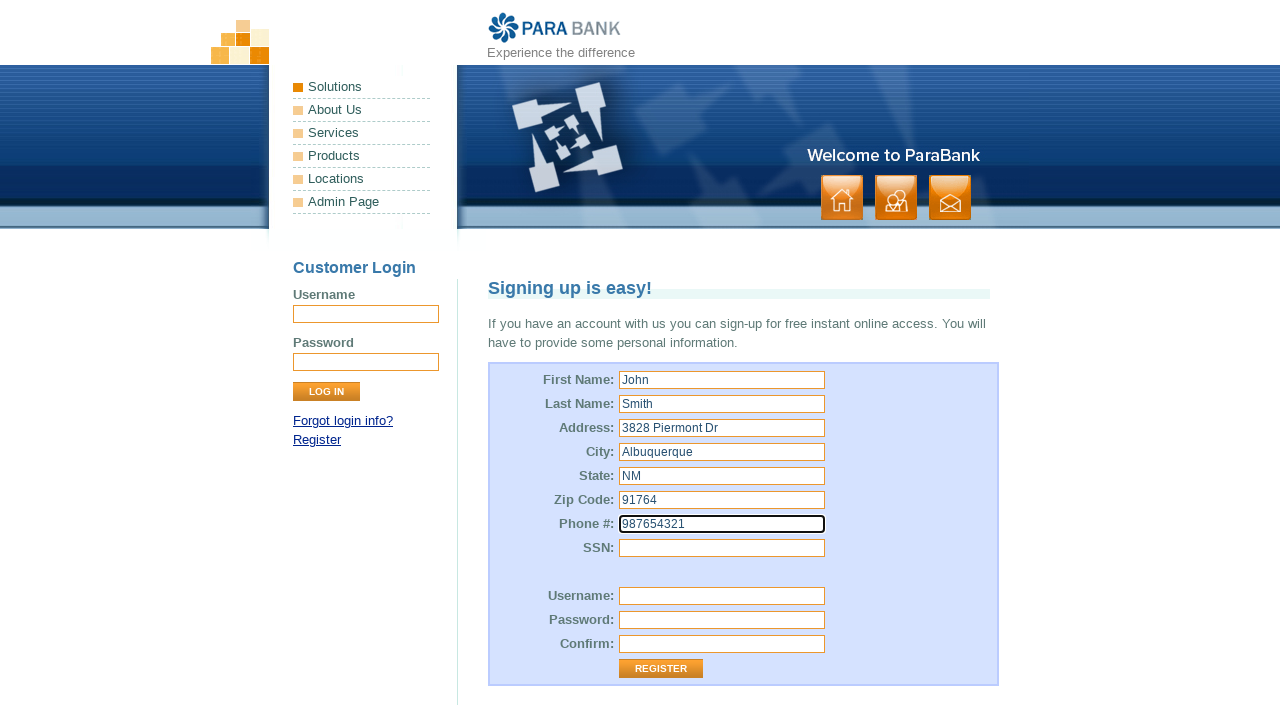

Filled SSN field with '555-50-1234' on input#customer\.ssn
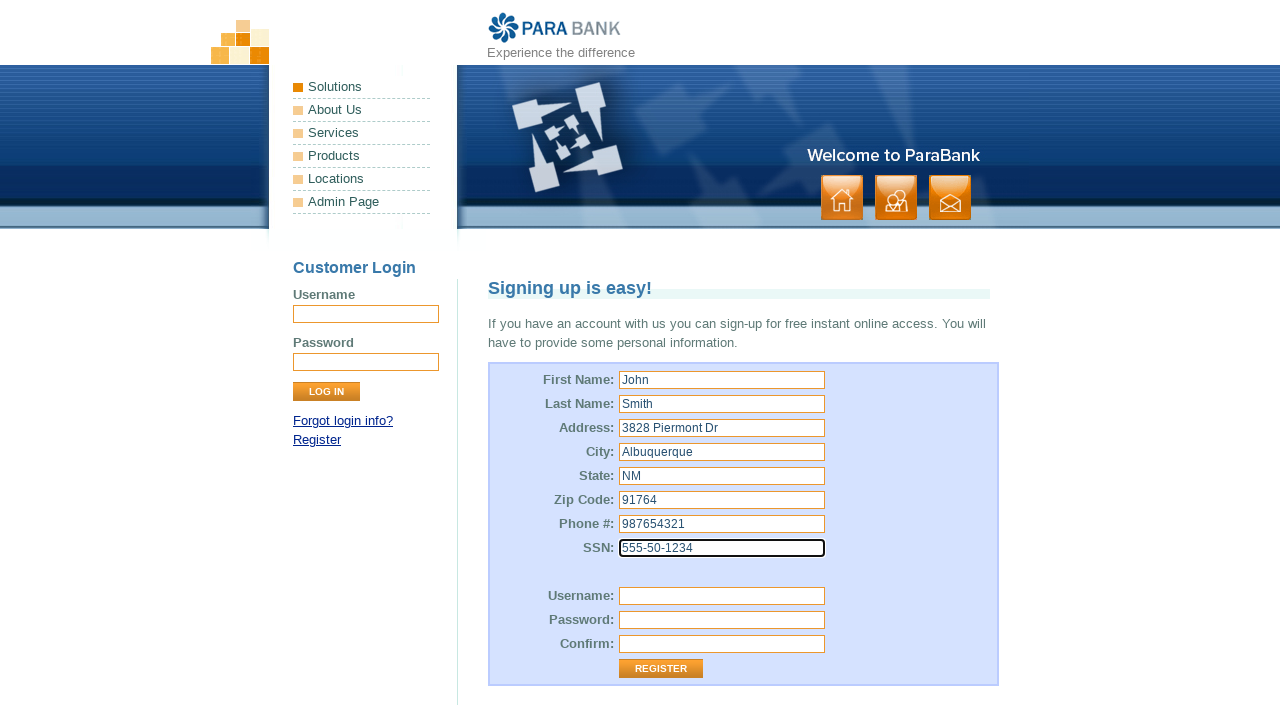

Filled username field with 'testuser2024' on input#customer\.username
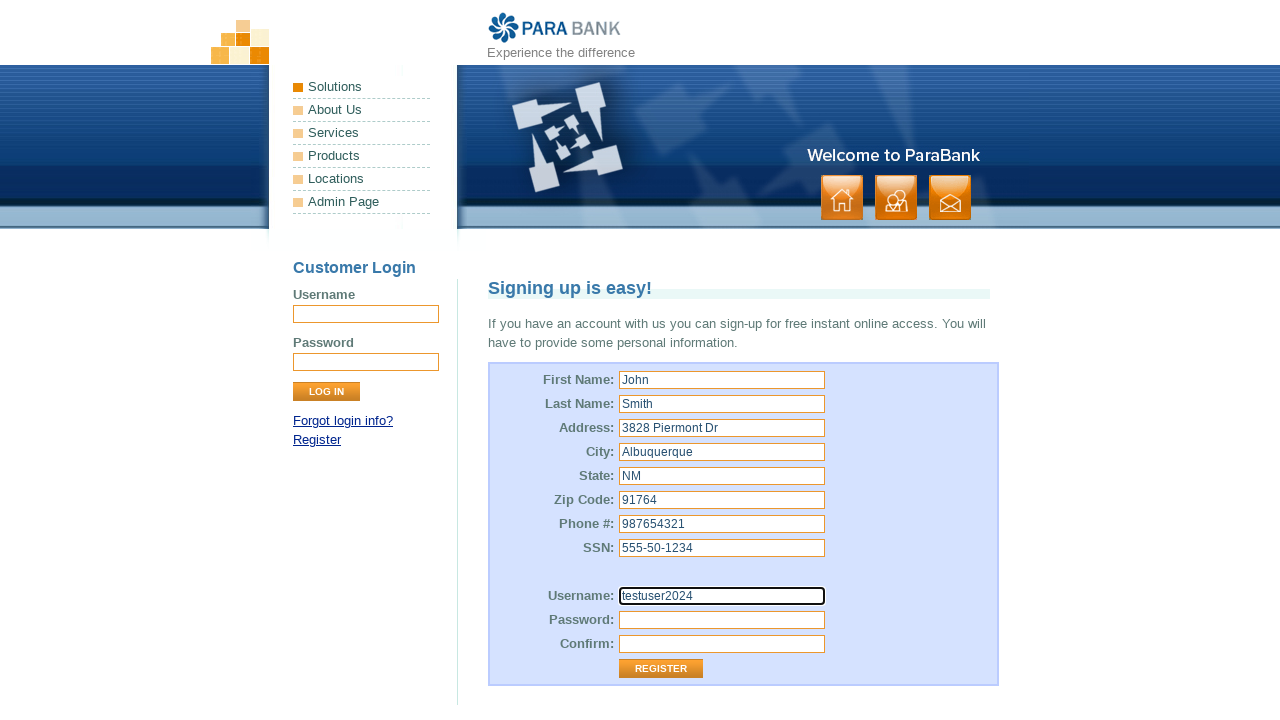

Filled password field with 'Test@123' on input#customer\.password
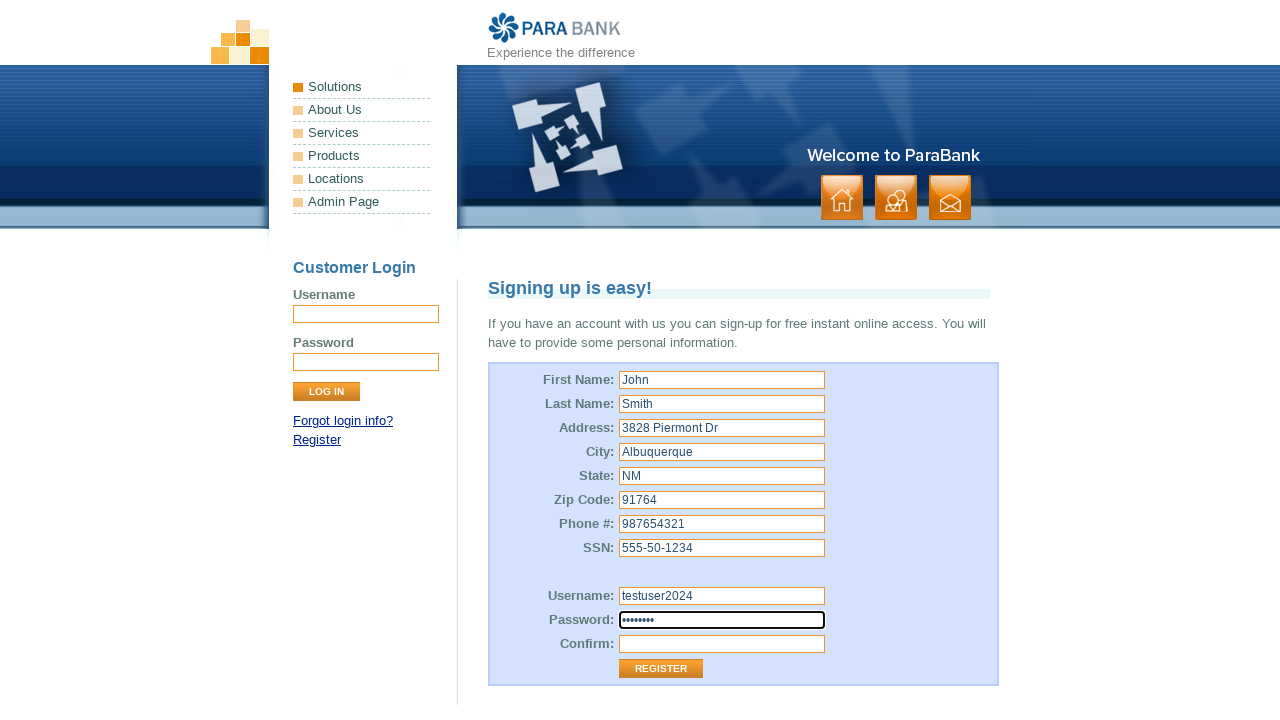

Filled repeated password field with 'Test@123' on input#repeatedPassword
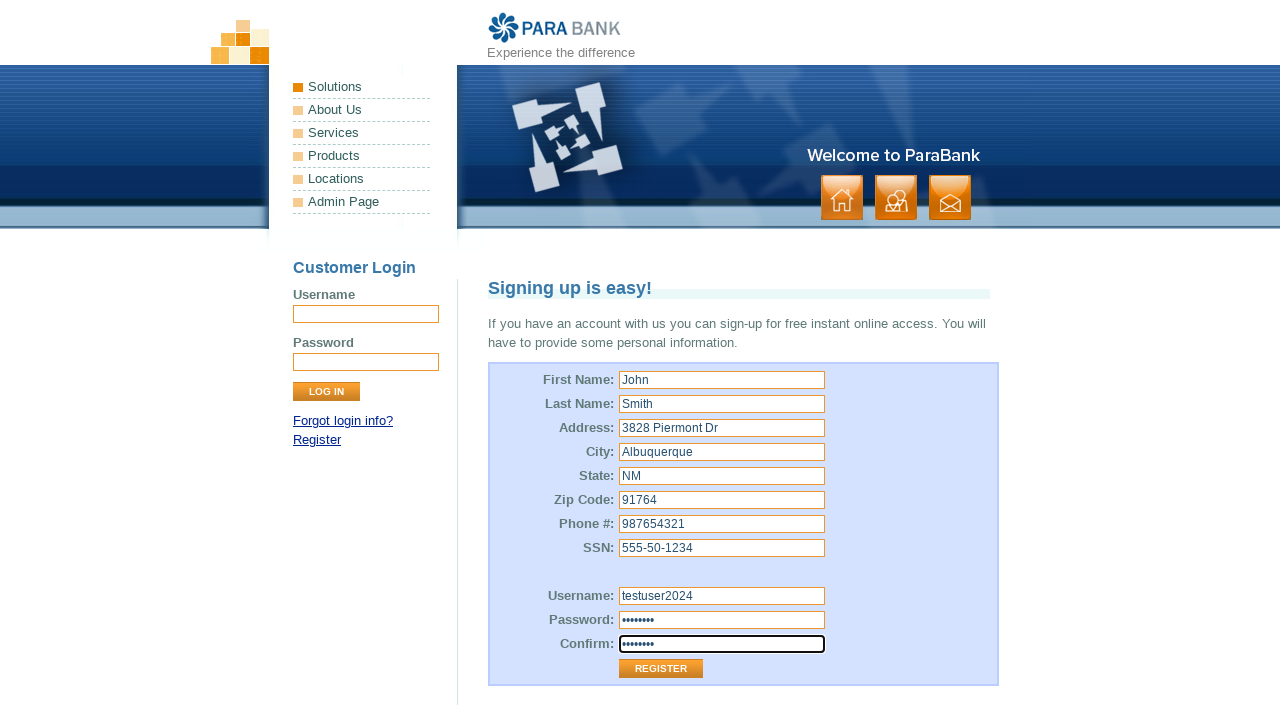

Clicked submit button to register new account at (326, 392) on input[type='submit']
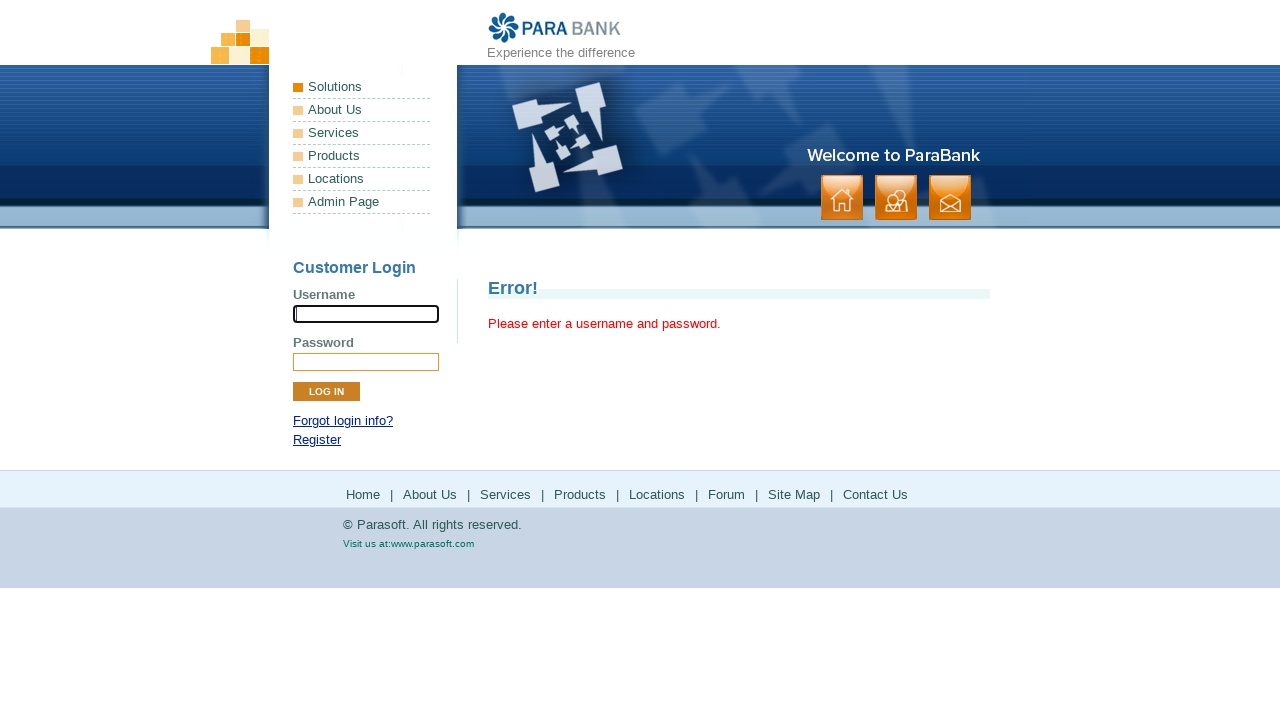

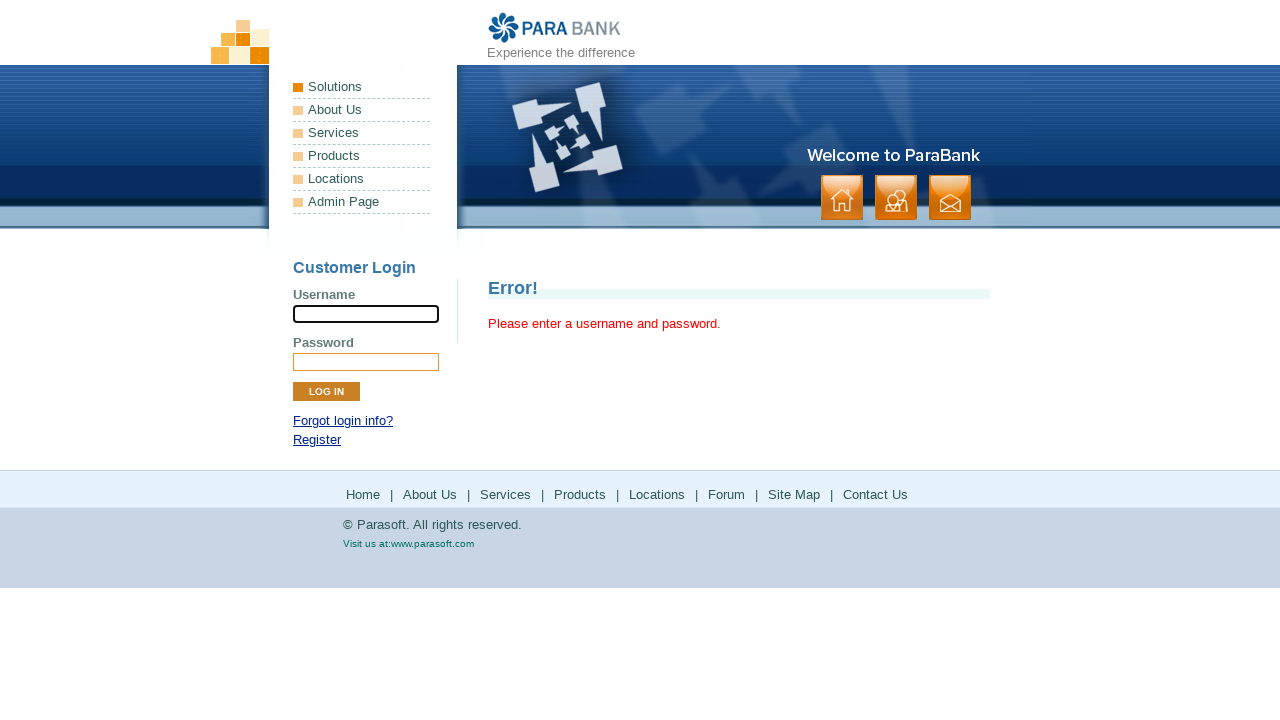